Tests navigation to A/B Testing page, verifies content, then navigates back to verify main page header

Starting URL: https://the-internet.herokuapp.com/

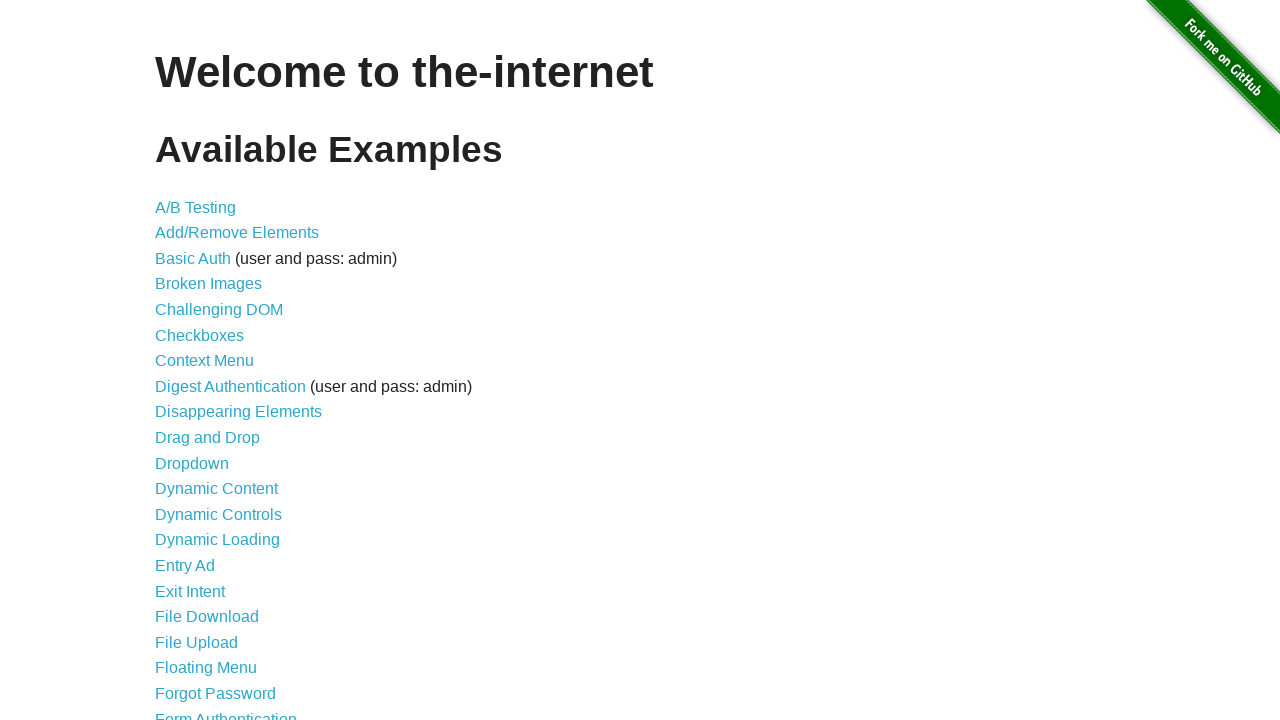

Clicked on A/B Testing link at (196, 207) on text=A/B Testing
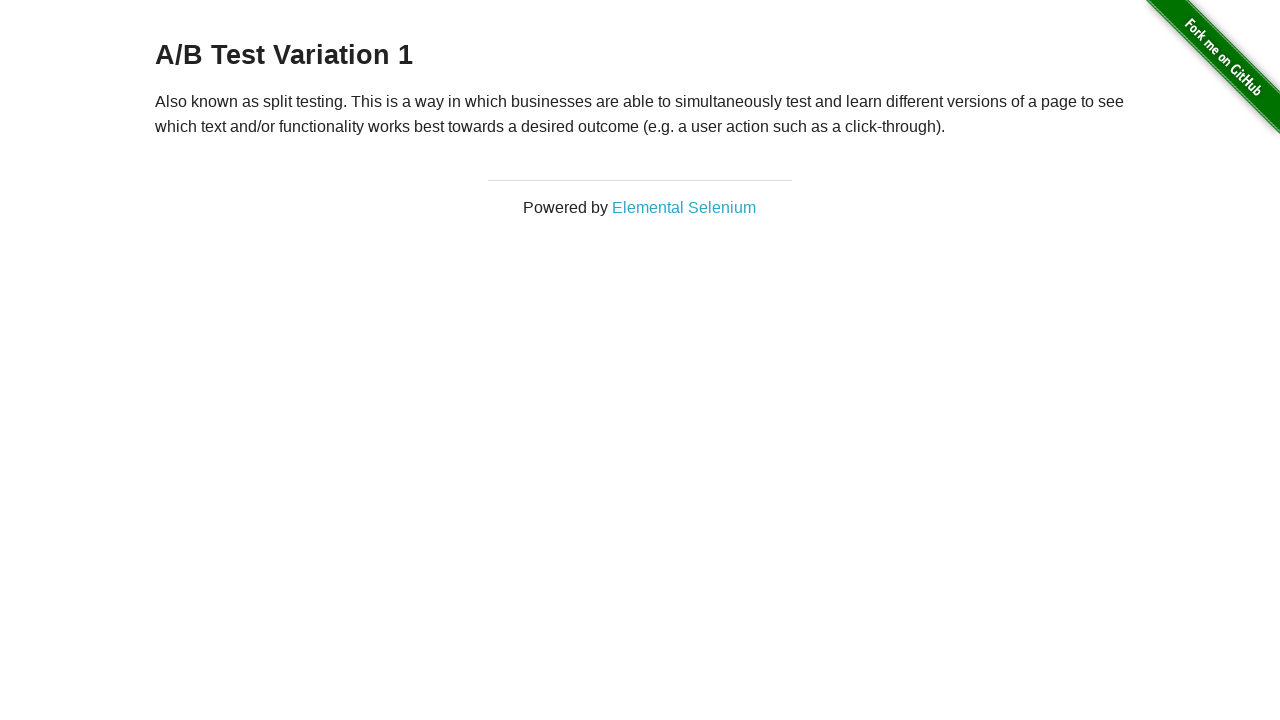

Waited for paragraph element on A/B Testing page
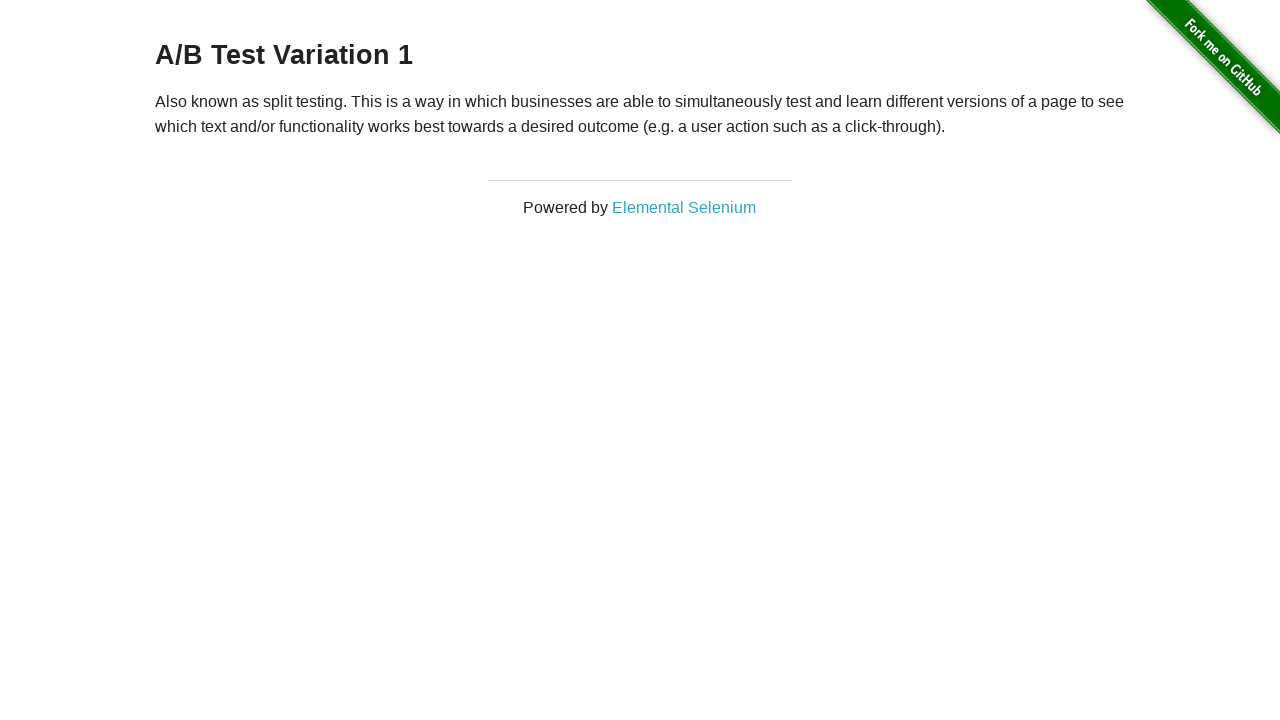

Retrieved text content from paragraph element
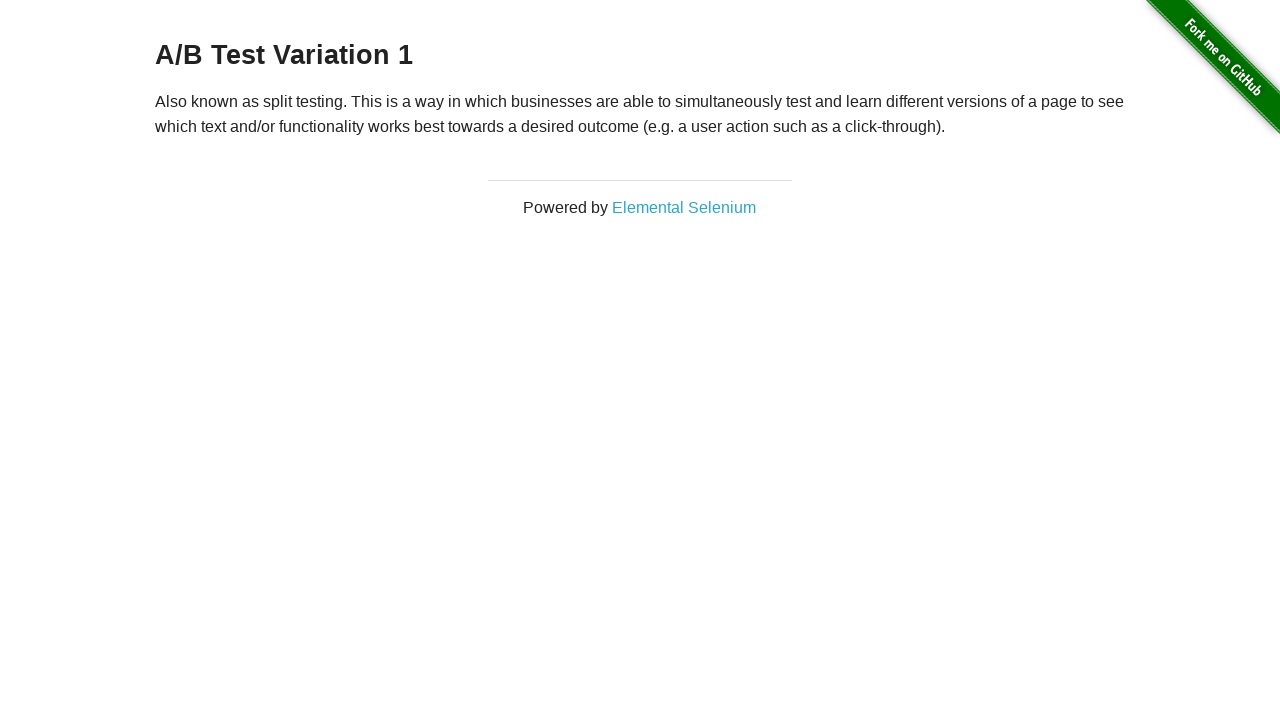

Verified A/B Testing description text is present
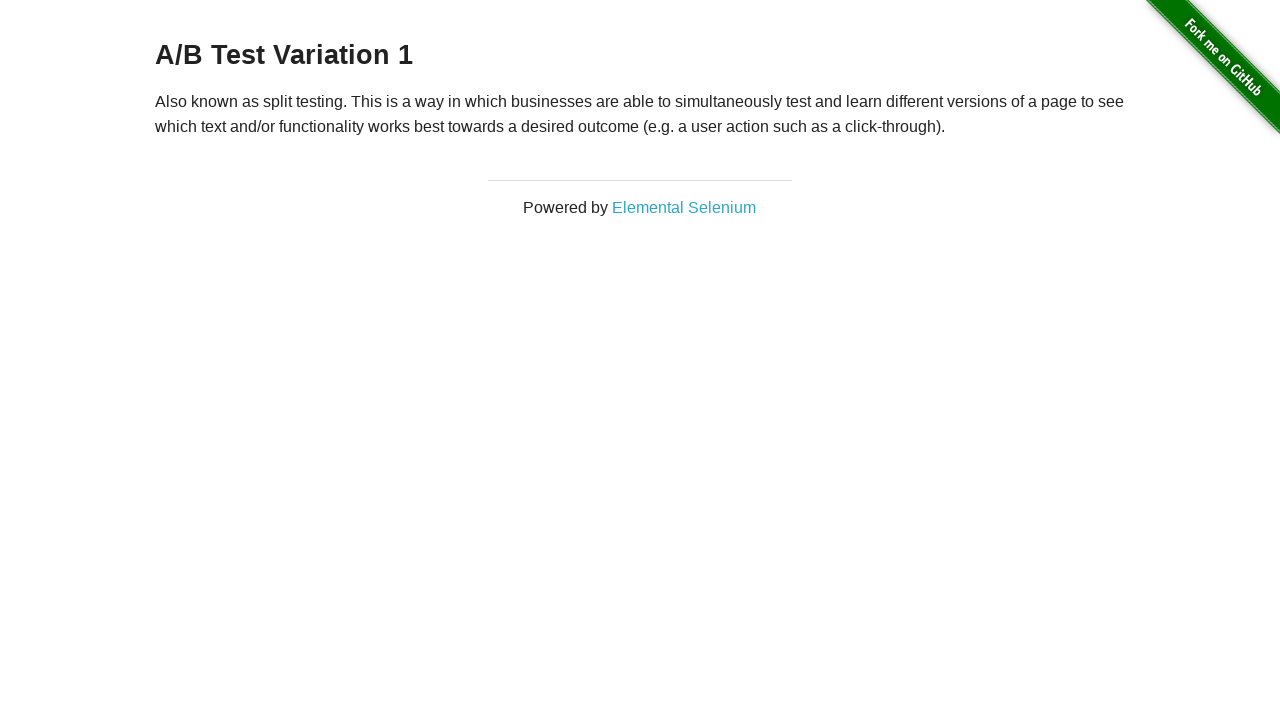

Navigated back to main page
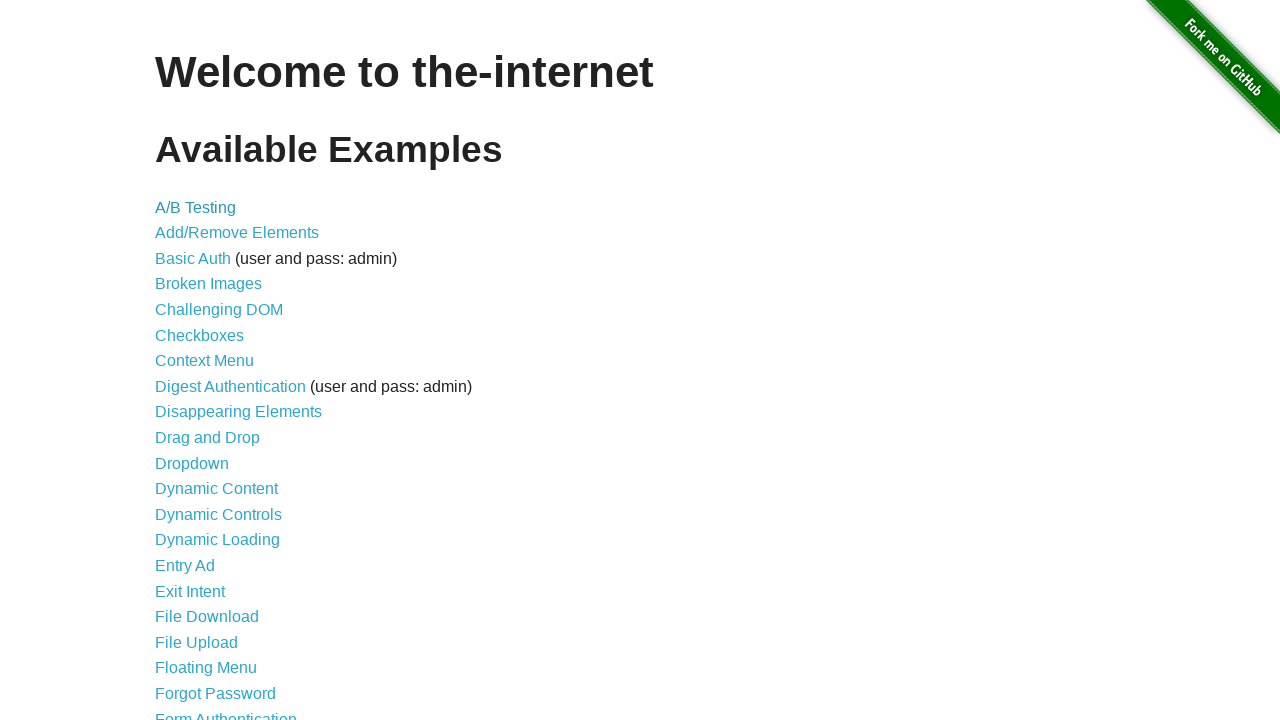

Waited for heading element on main page
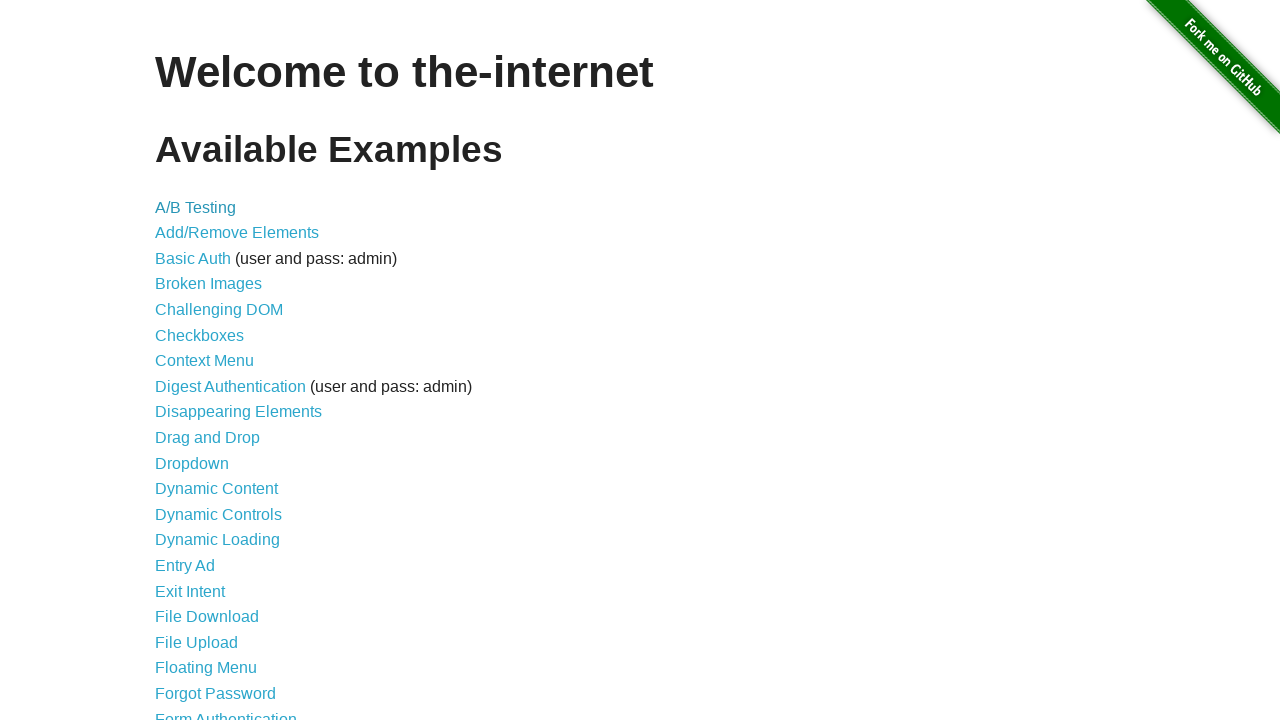

Retrieved header text from main page
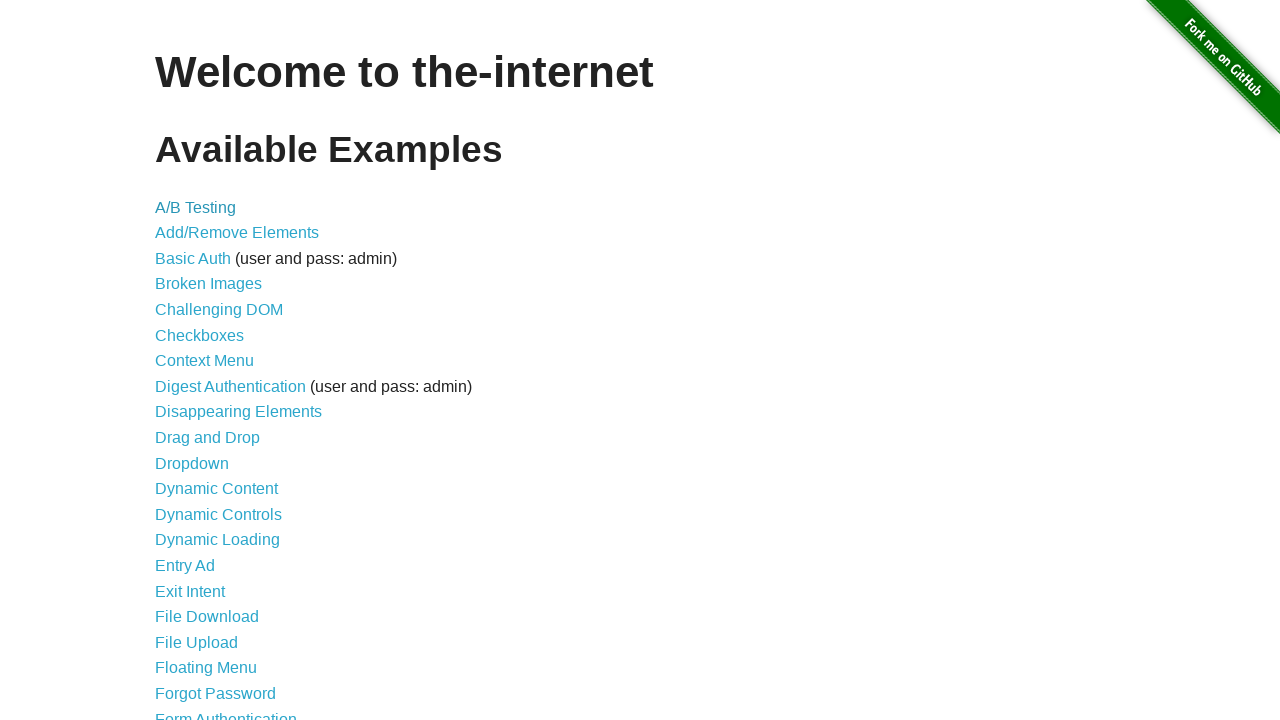

Verified main page header contains 'Welcome to the-internet'
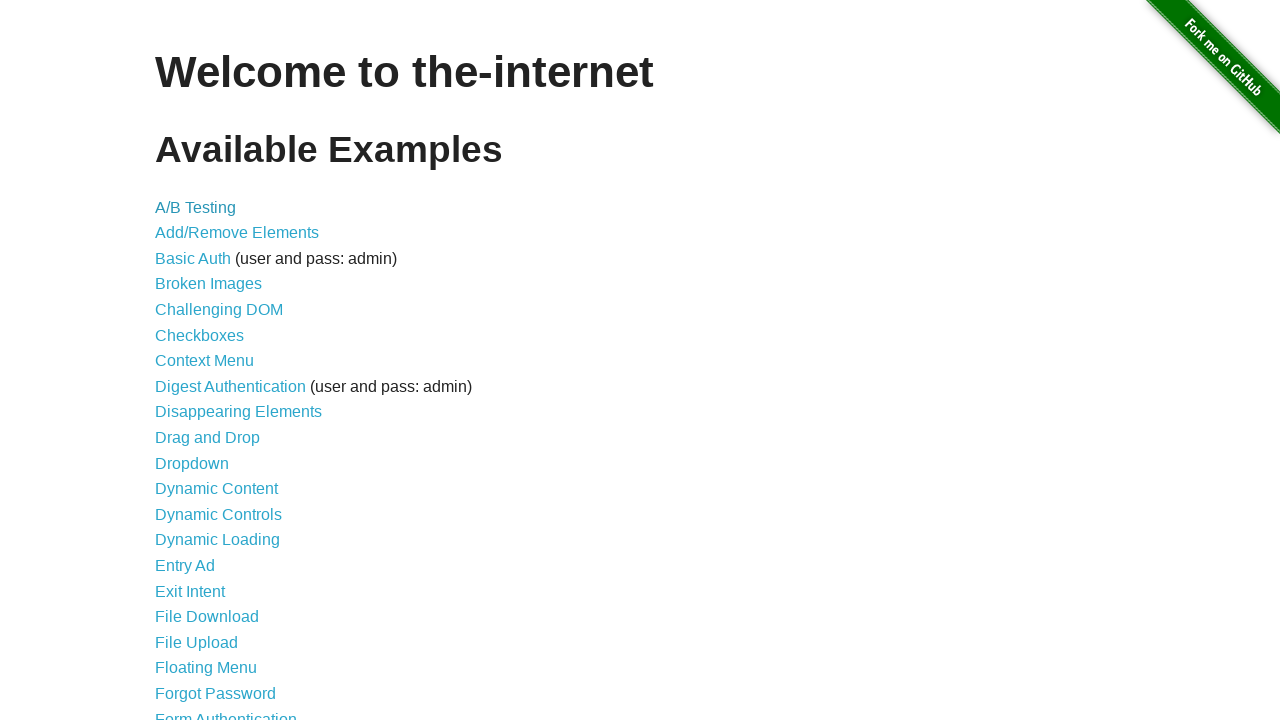

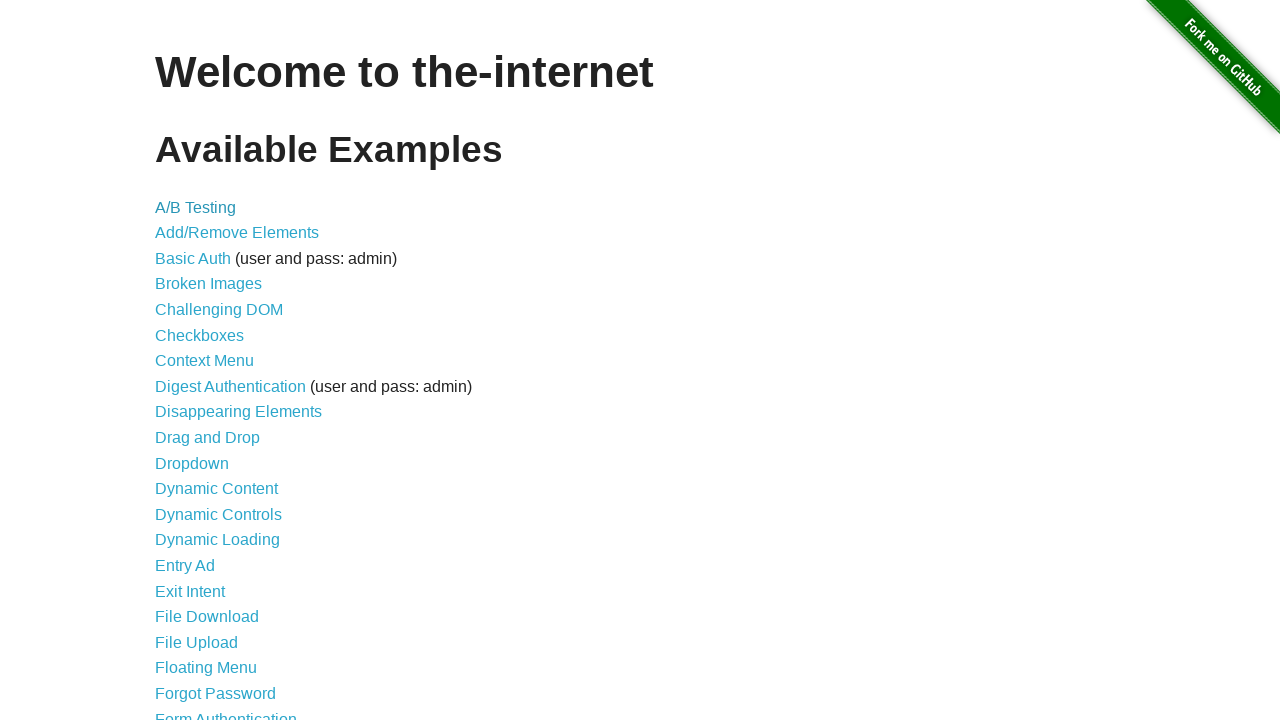